Navigates to DemoQA text box page and fills in the Full Name field with a test value

Starting URL: https://demoqa.com/text-box

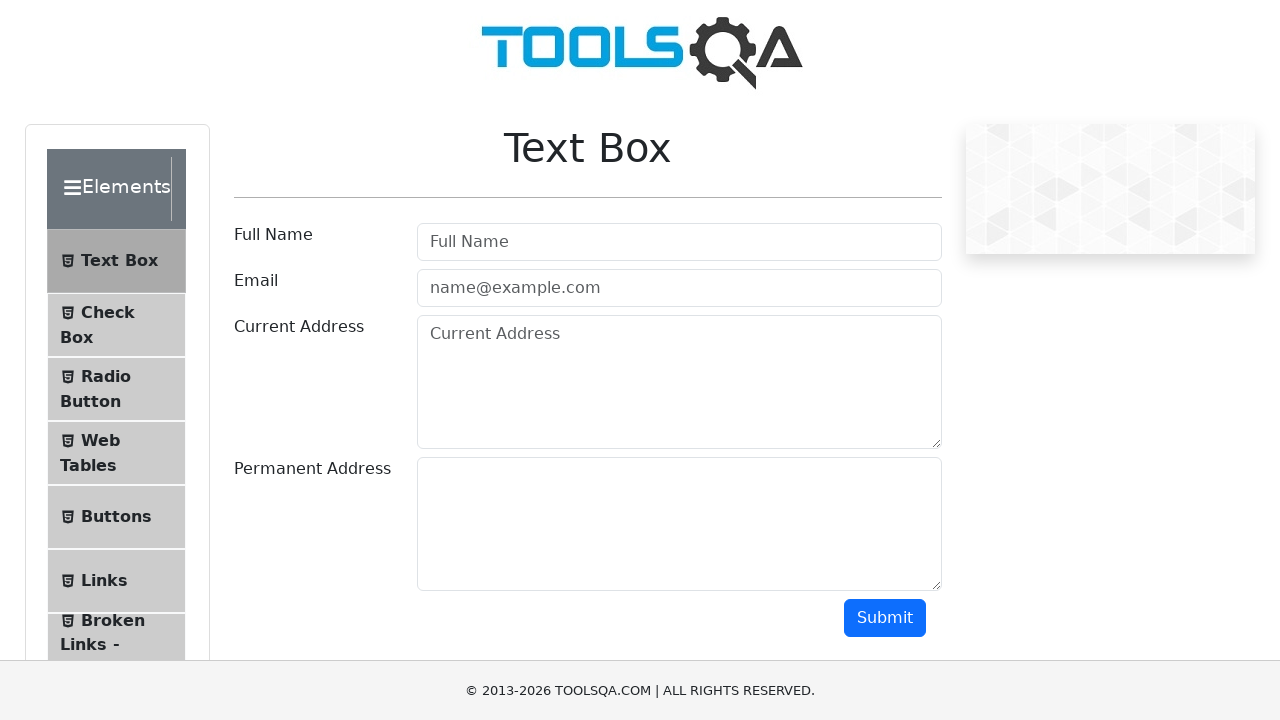

Filled Full Name field with 'Juan Cruz' on #userName
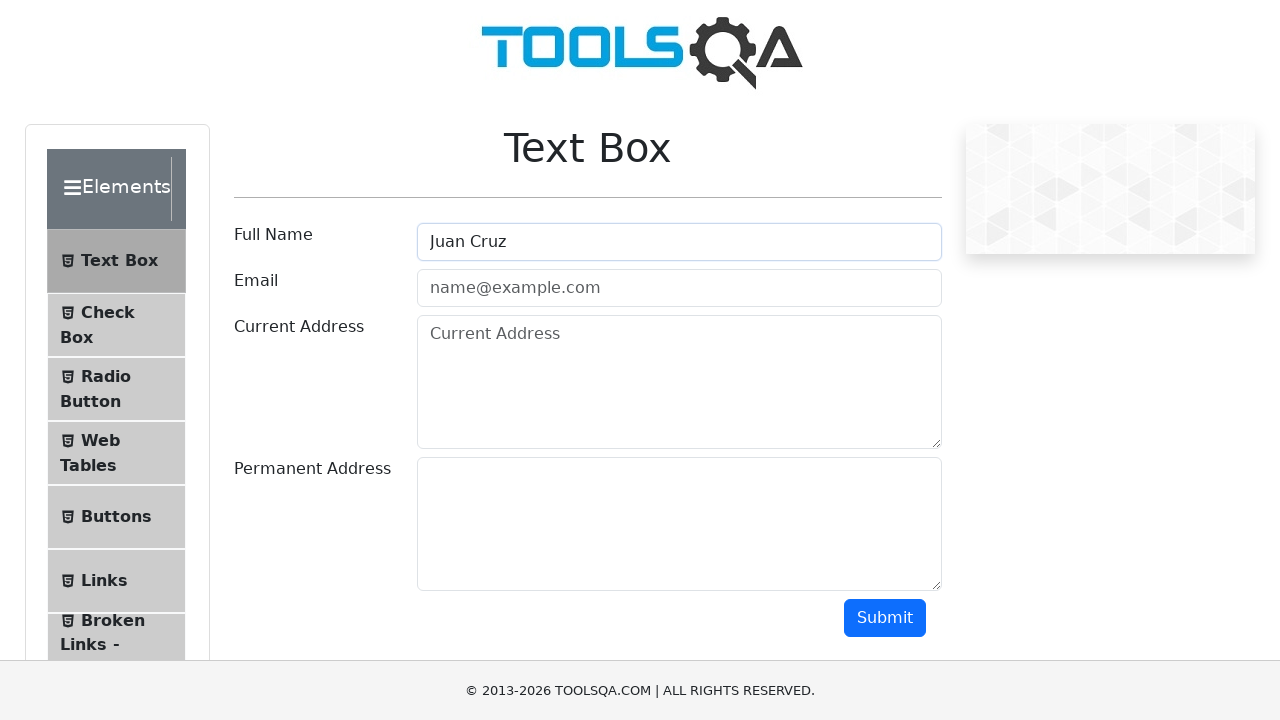

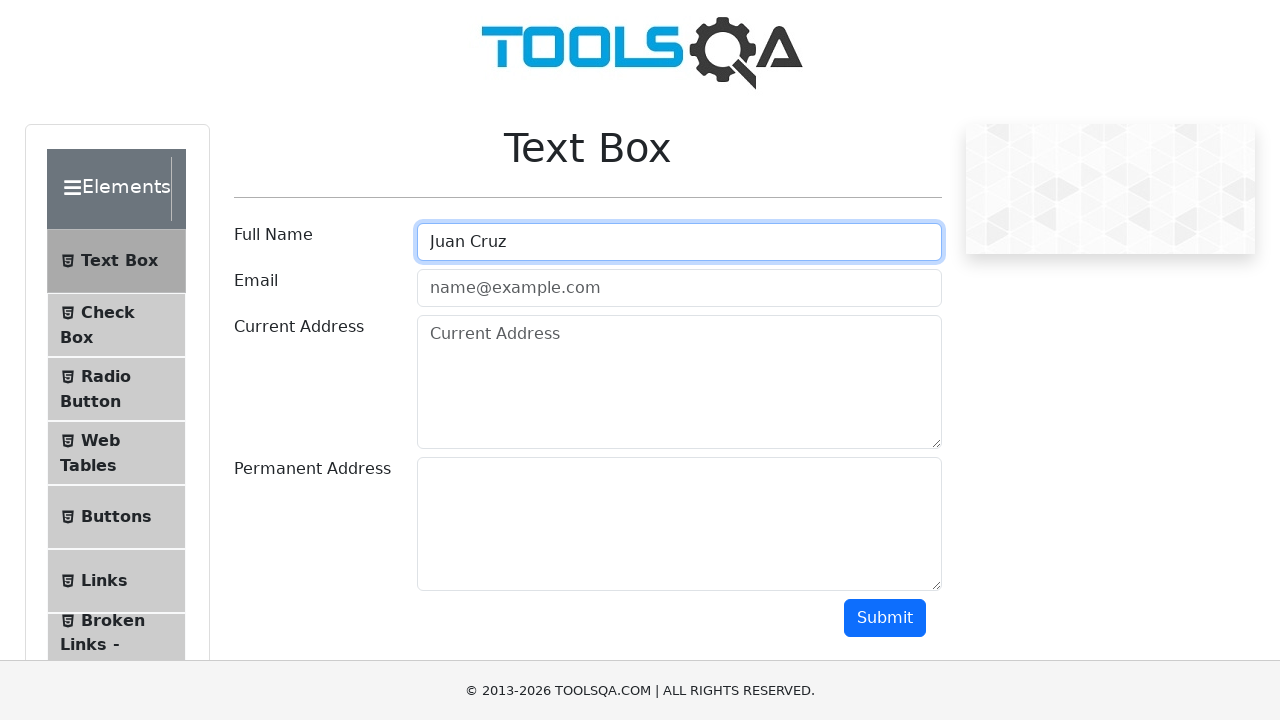